Tests Checkboxes page by navigating to it and verifying checkboxes are displayed

Starting URL: https://the-internet.herokuapp.com/

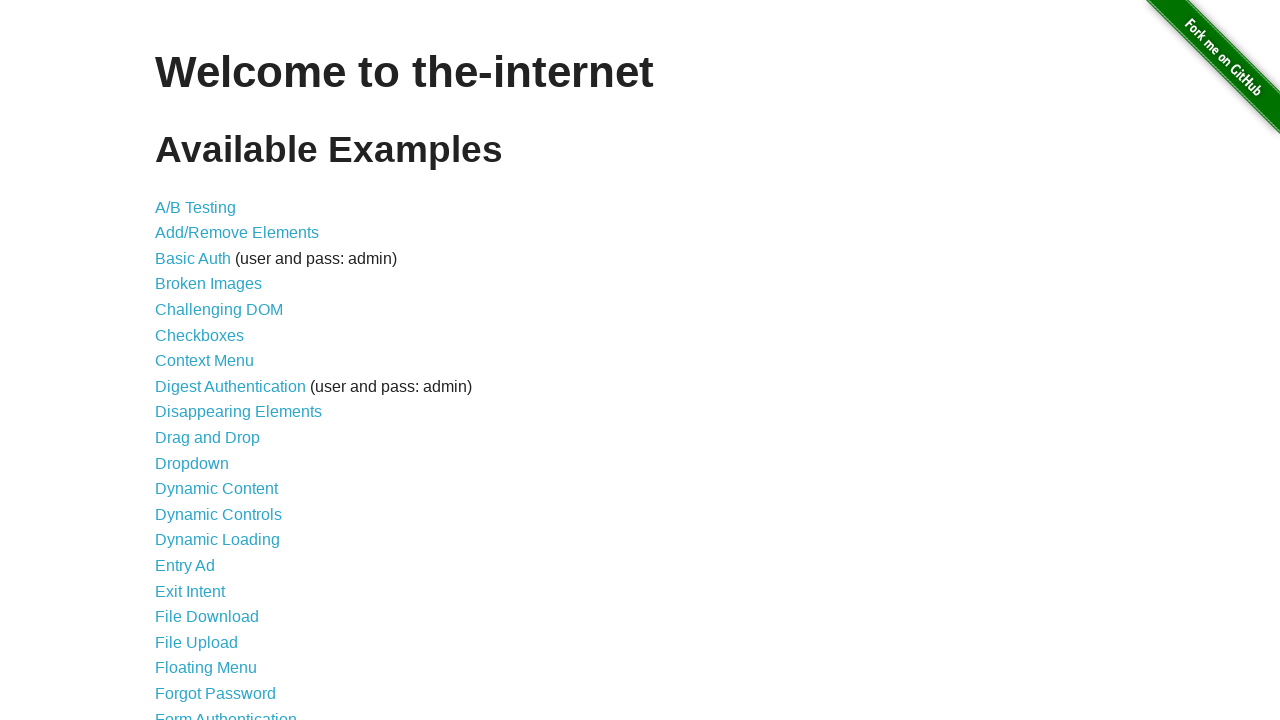

Clicked on Checkboxes link at (200, 335) on a[href='/checkboxes']
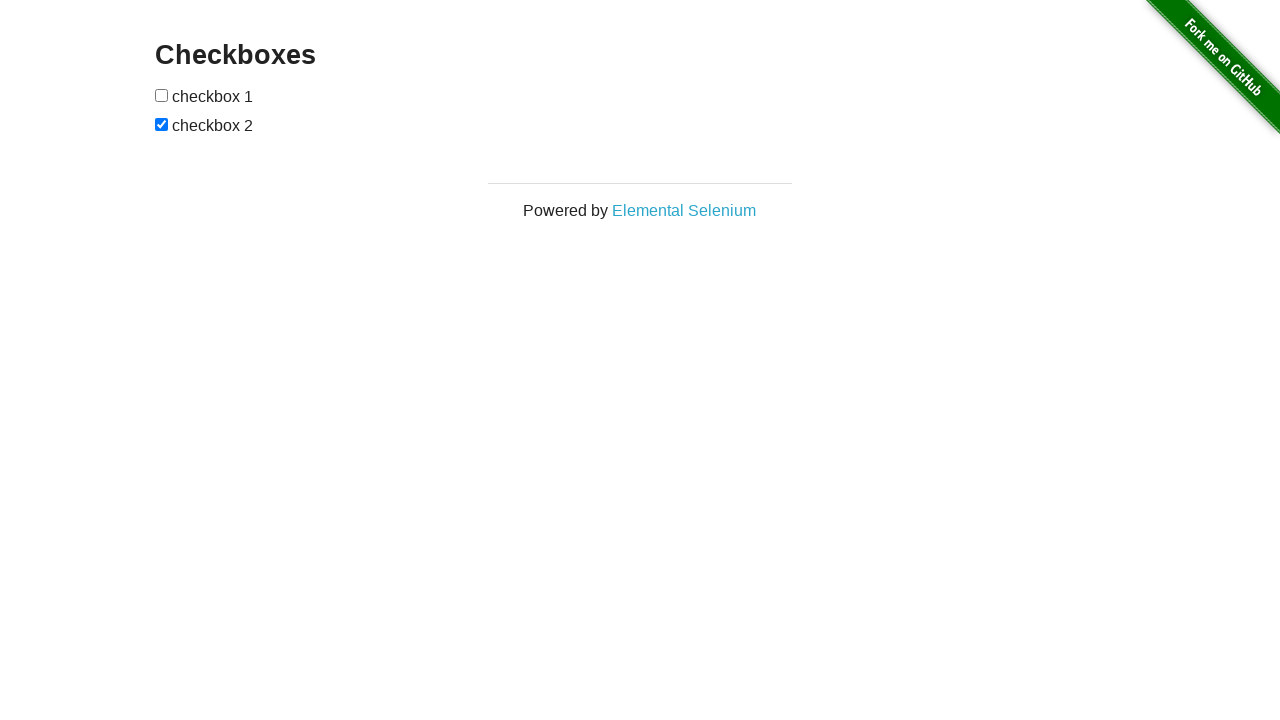

Checkboxes heading loaded
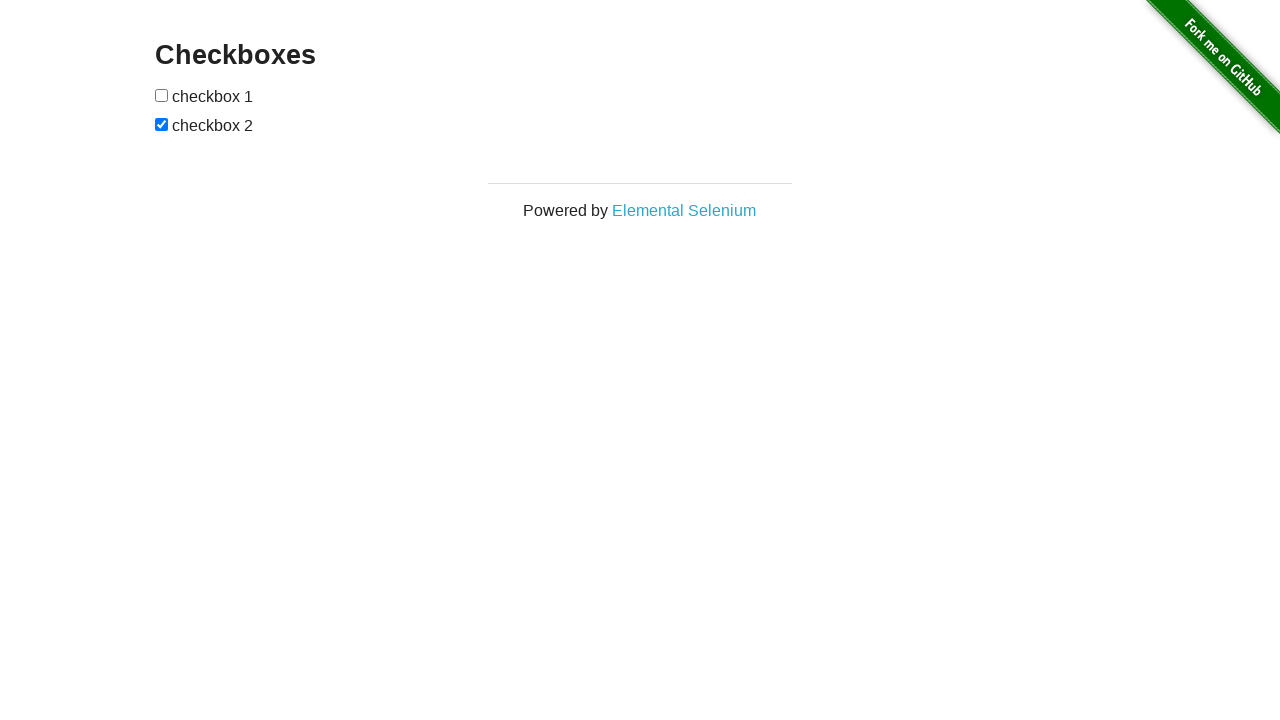

Checkbox elements are displayed on the page
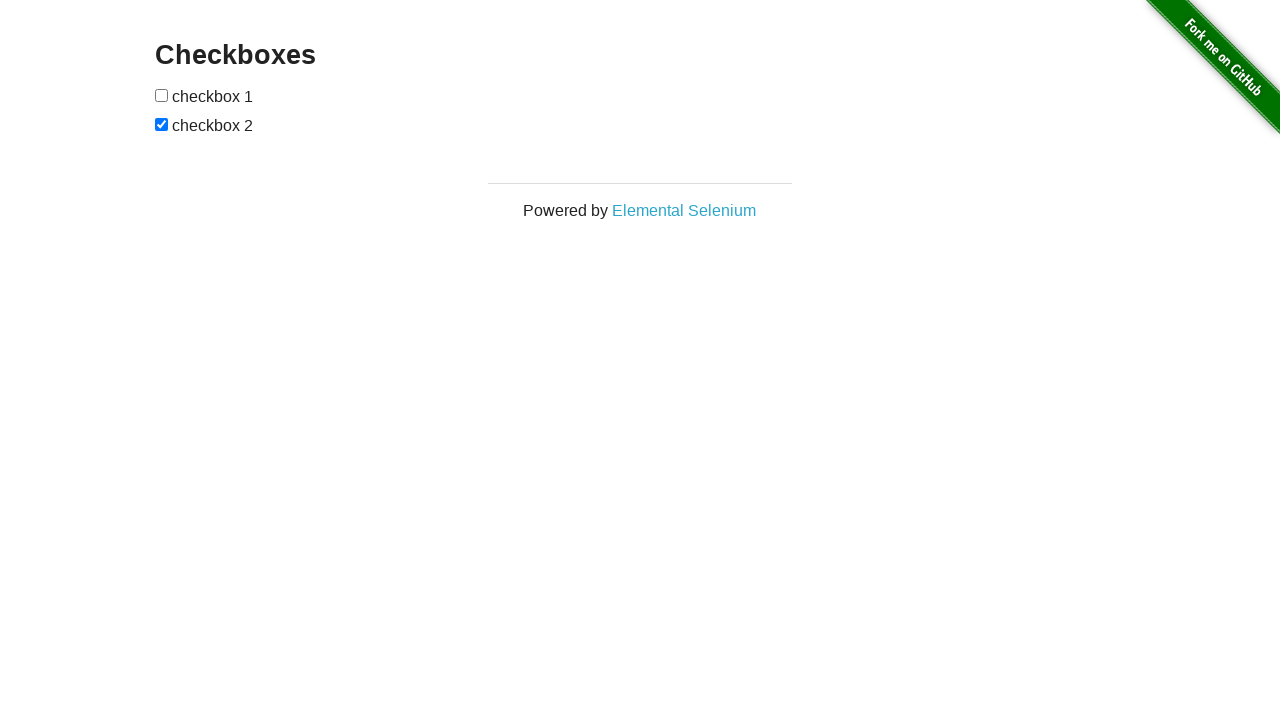

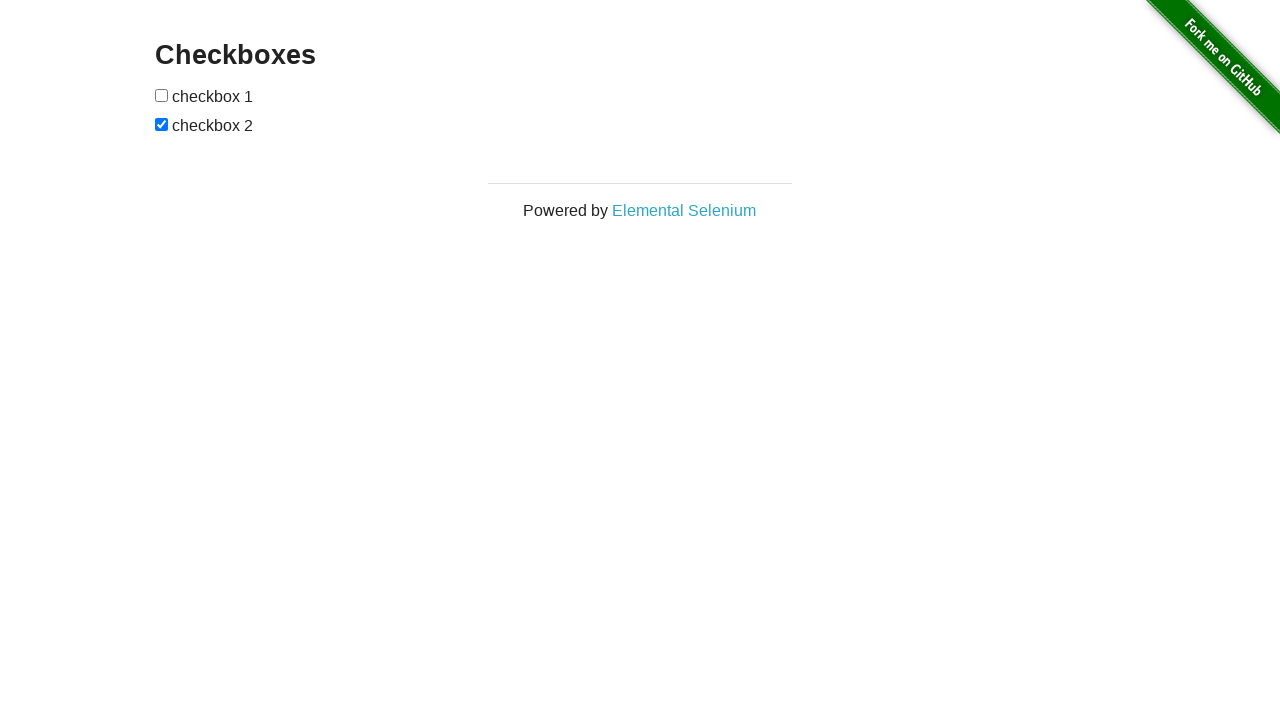